Tests a practice form submission by filling in name, email, password, selecting gender from dropdown, choosing a radio button, entering birthday, and submitting the form

Starting URL: https://rahulshettyacademy.com/angularpractice/

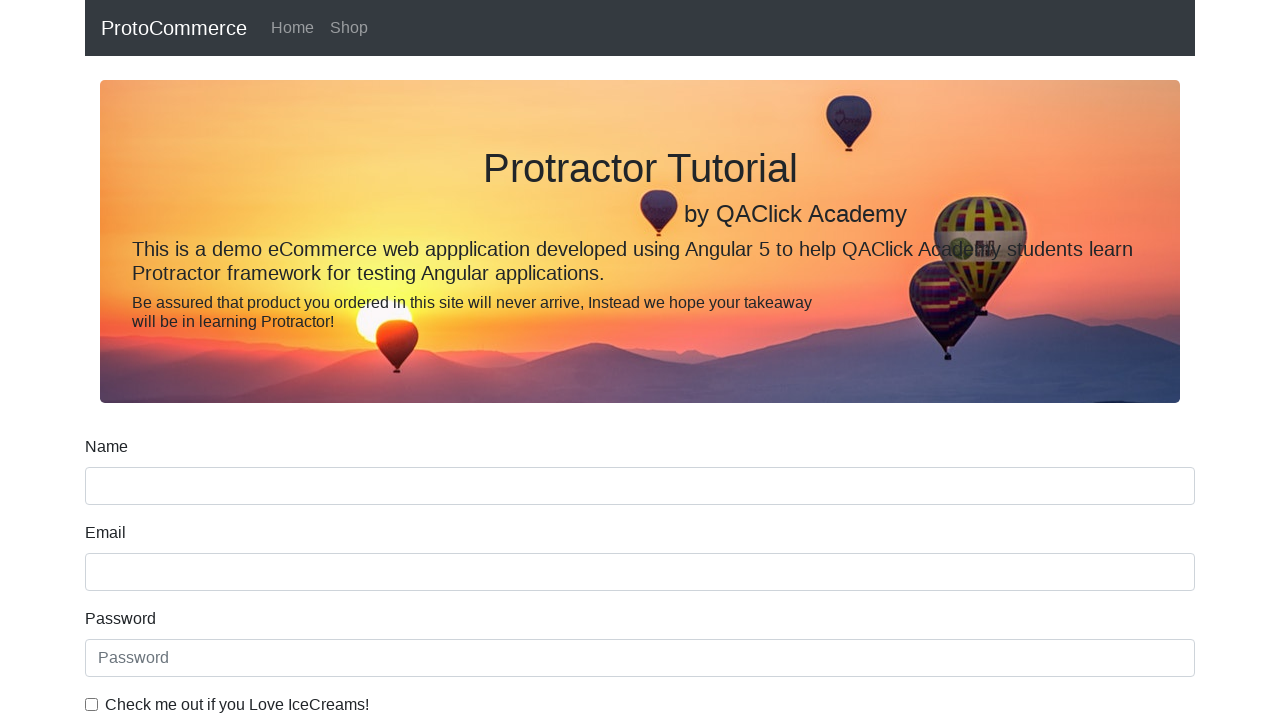

Filled name field with 'rahul' on input[name='name']
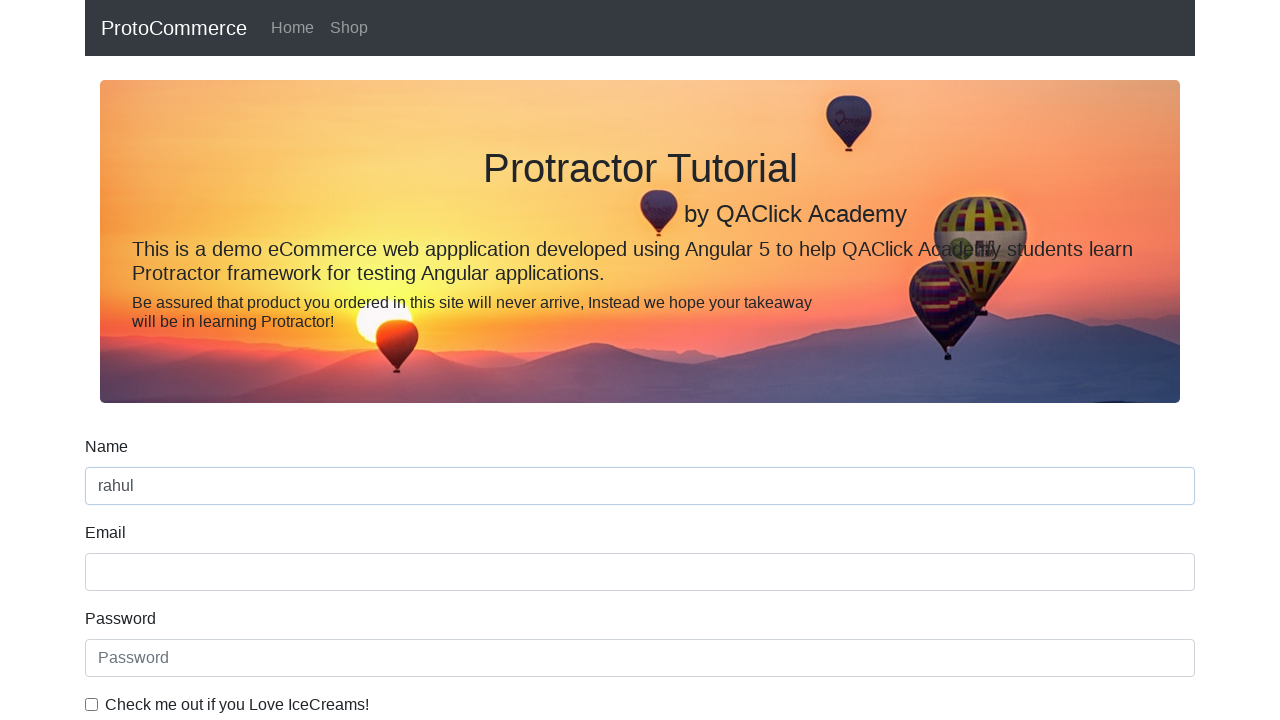

Filled email field with 'hello@abc.com' on input[name='email']
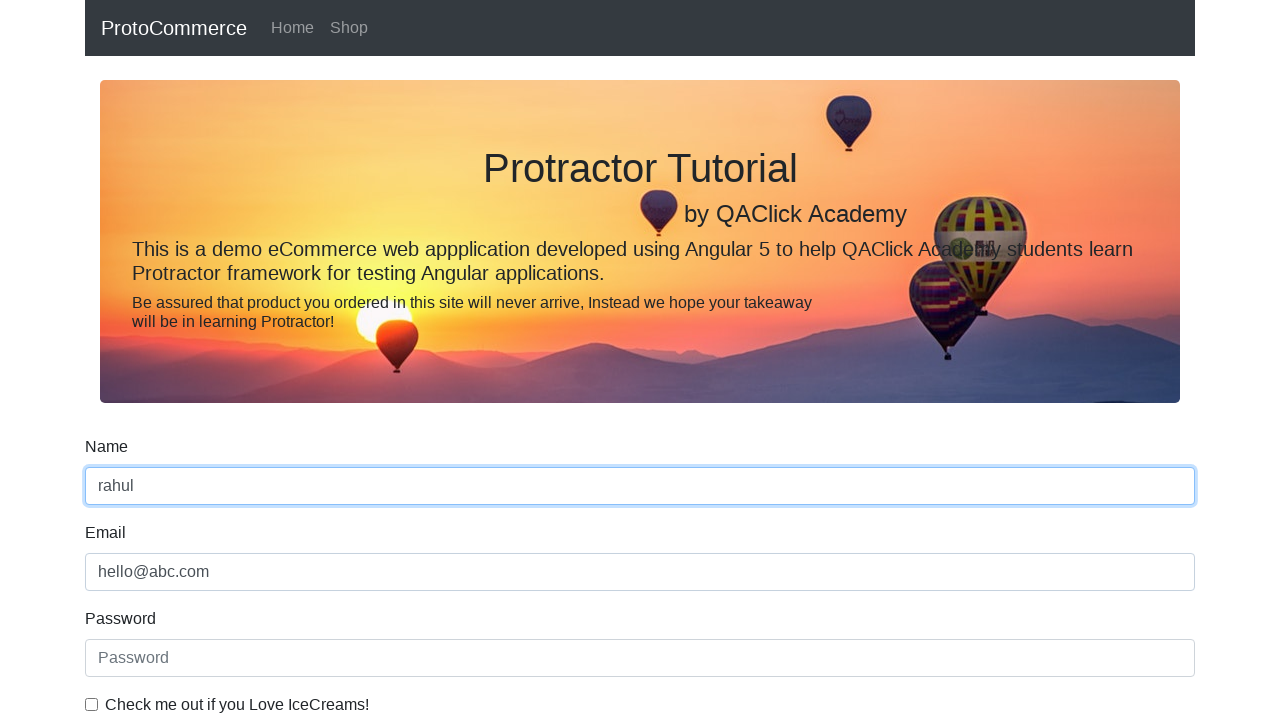

Filled password field with '123456' on #exampleInputPassword1
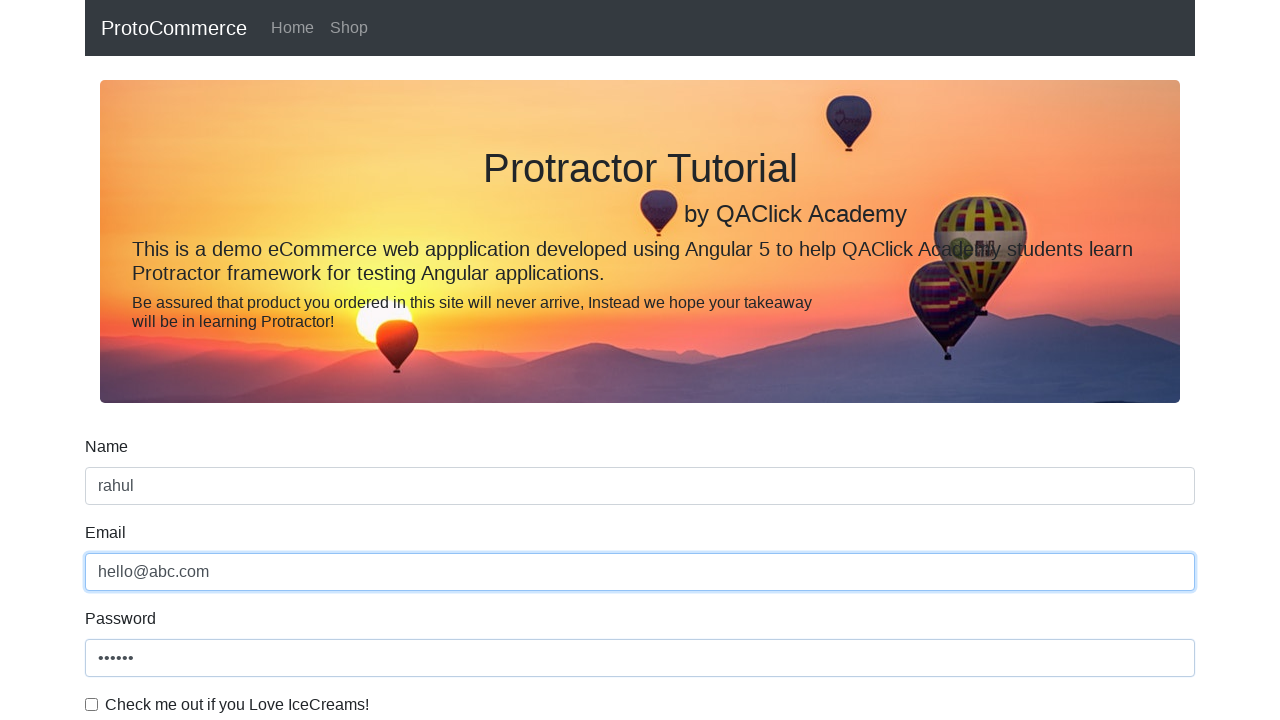

Checked the checkbox at (92, 704) on #exampleCheck1
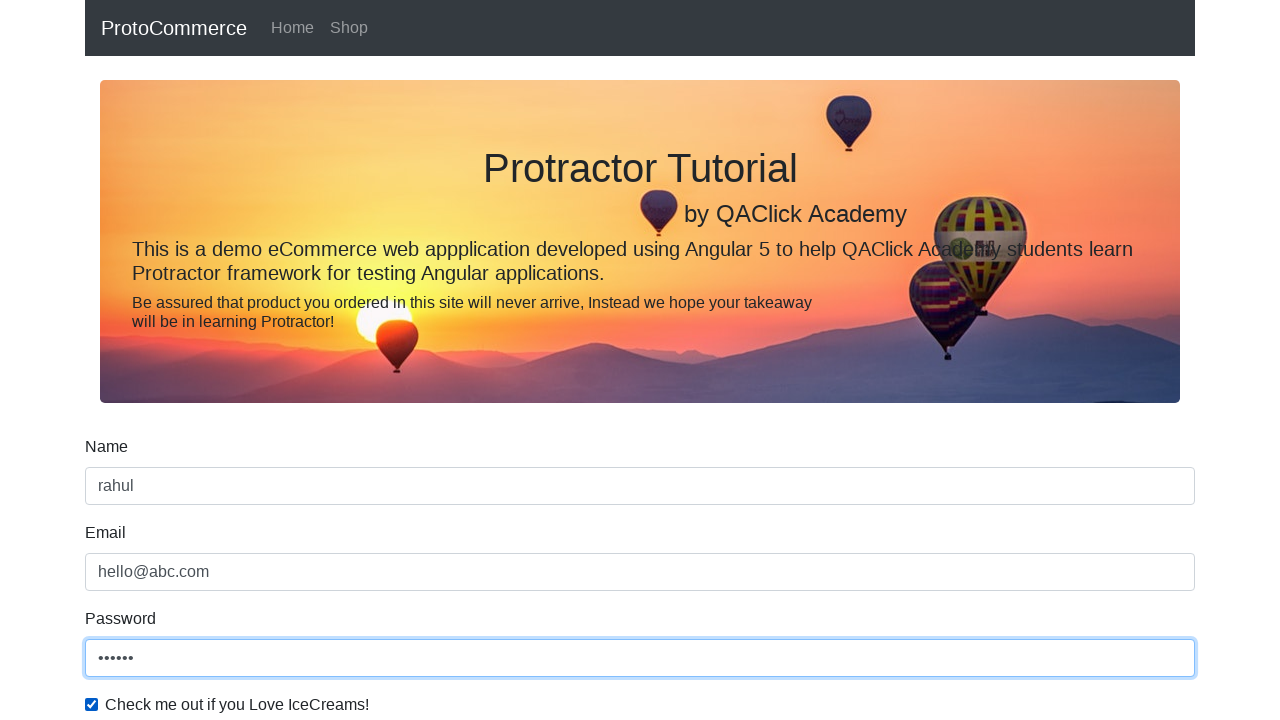

Selected 'Female' from gender dropdown on #exampleFormControlSelect1
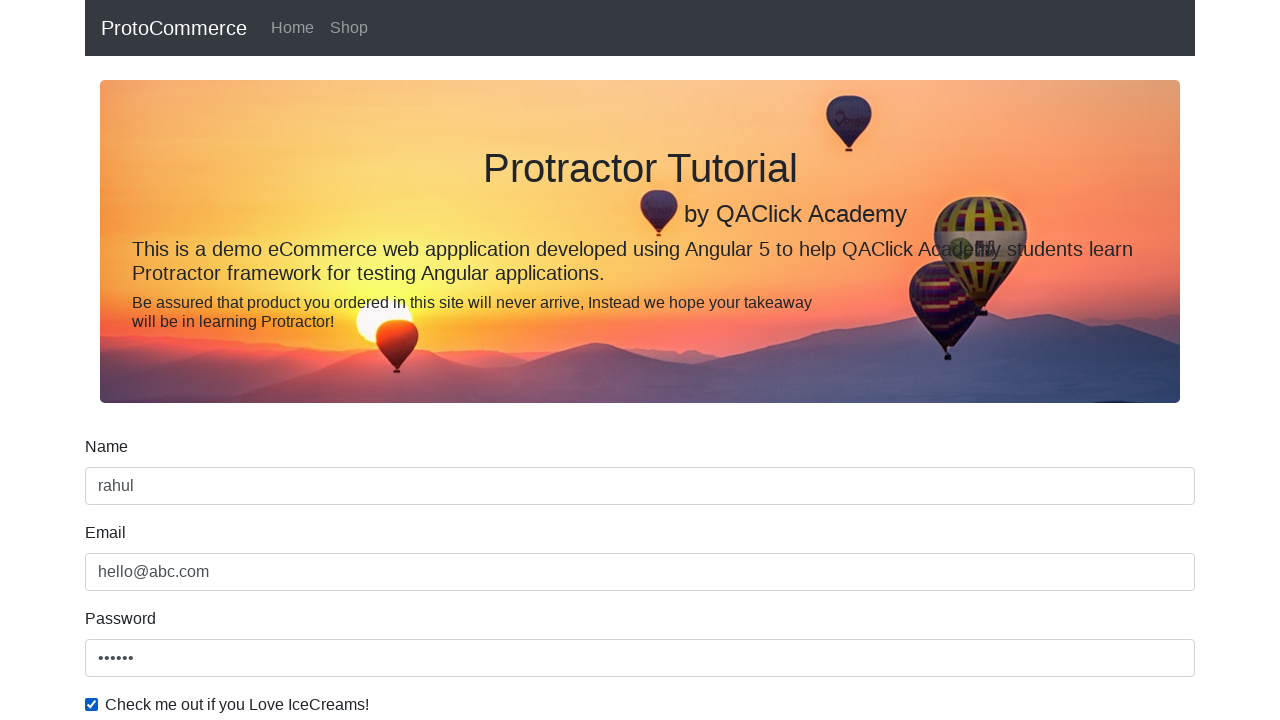

Selected 'Student' radio button at (238, 360) on #inlineRadio1
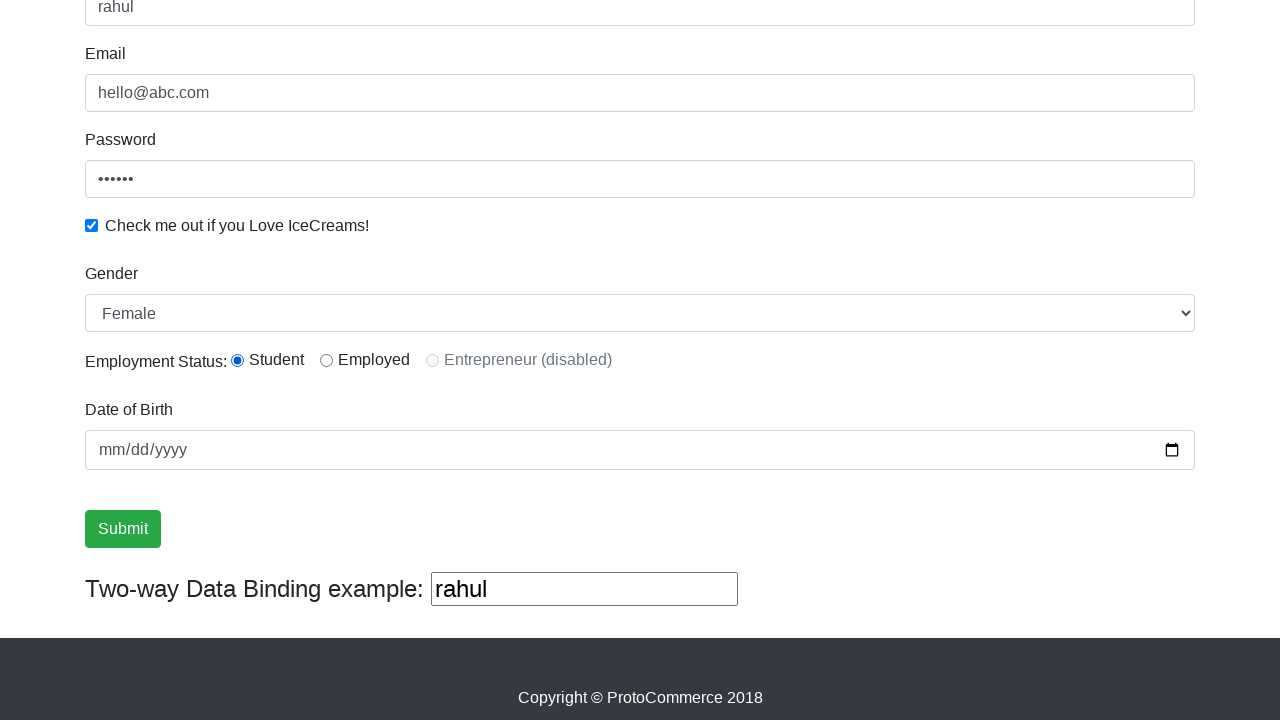

Filled birthday field with '1992-02-02' on input[name='bday']
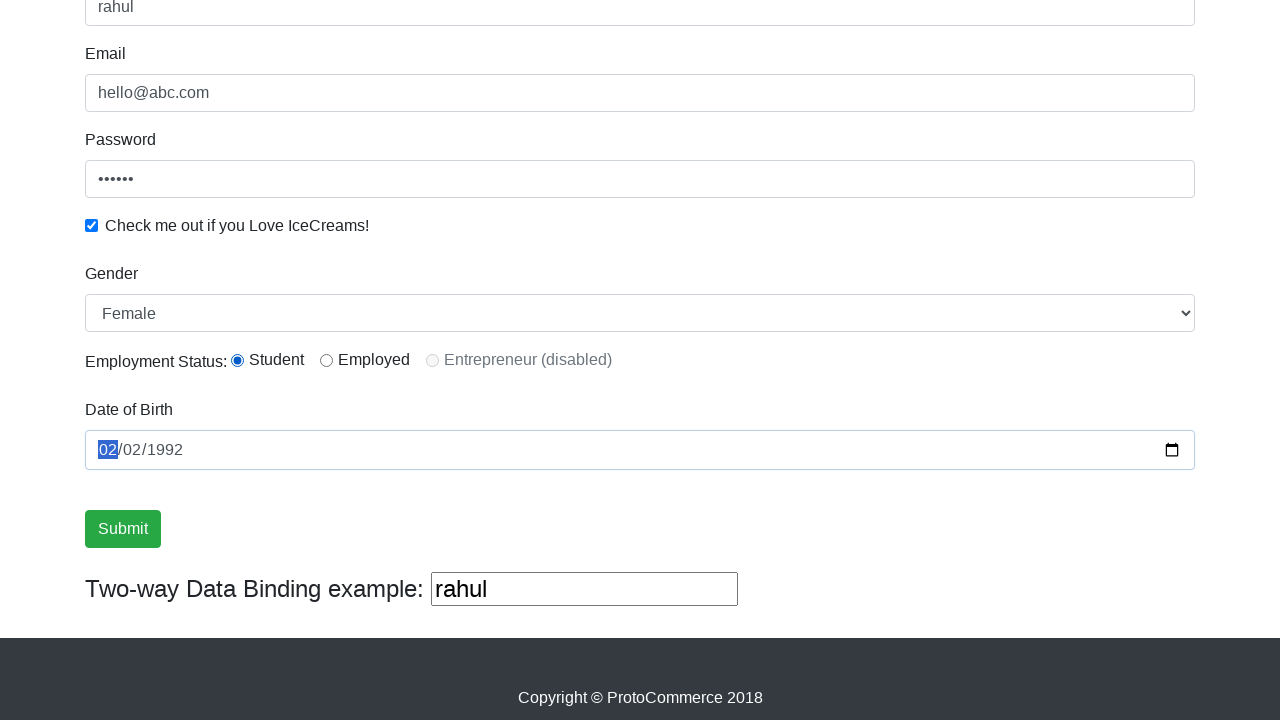

Clicked submit button at (123, 529) on .btn-success
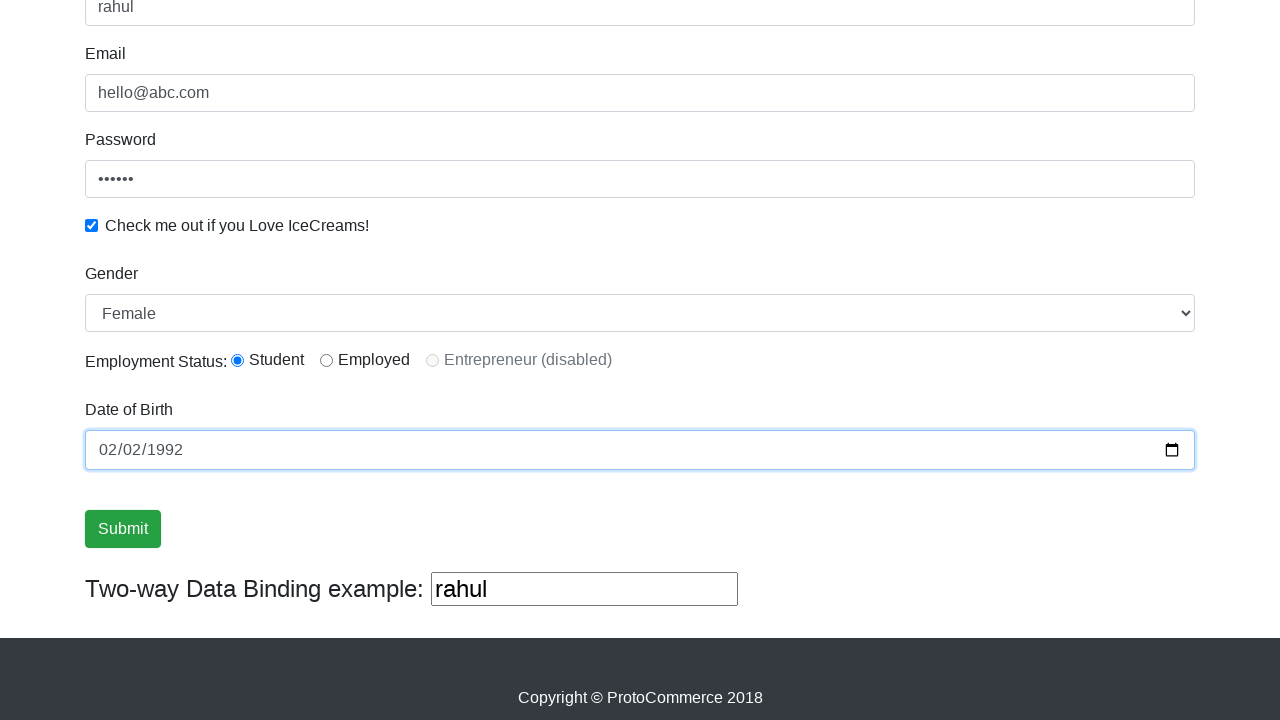

Form submitted successfully - success message appeared
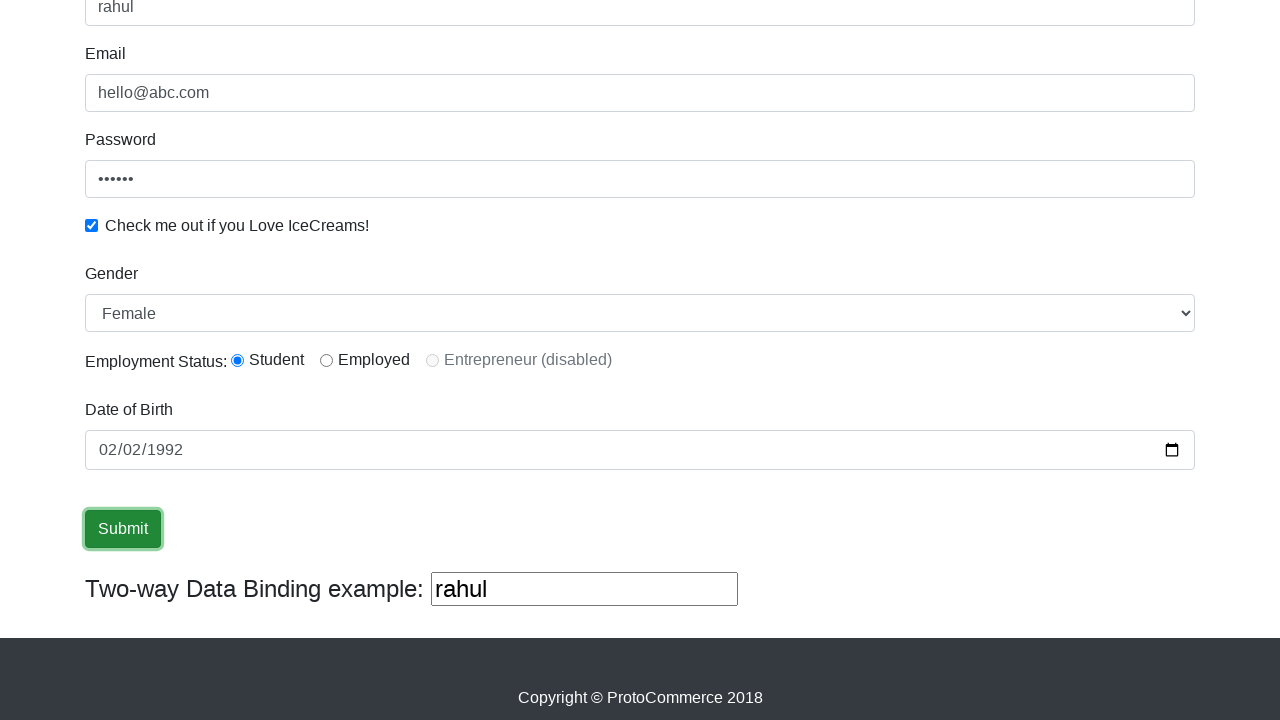

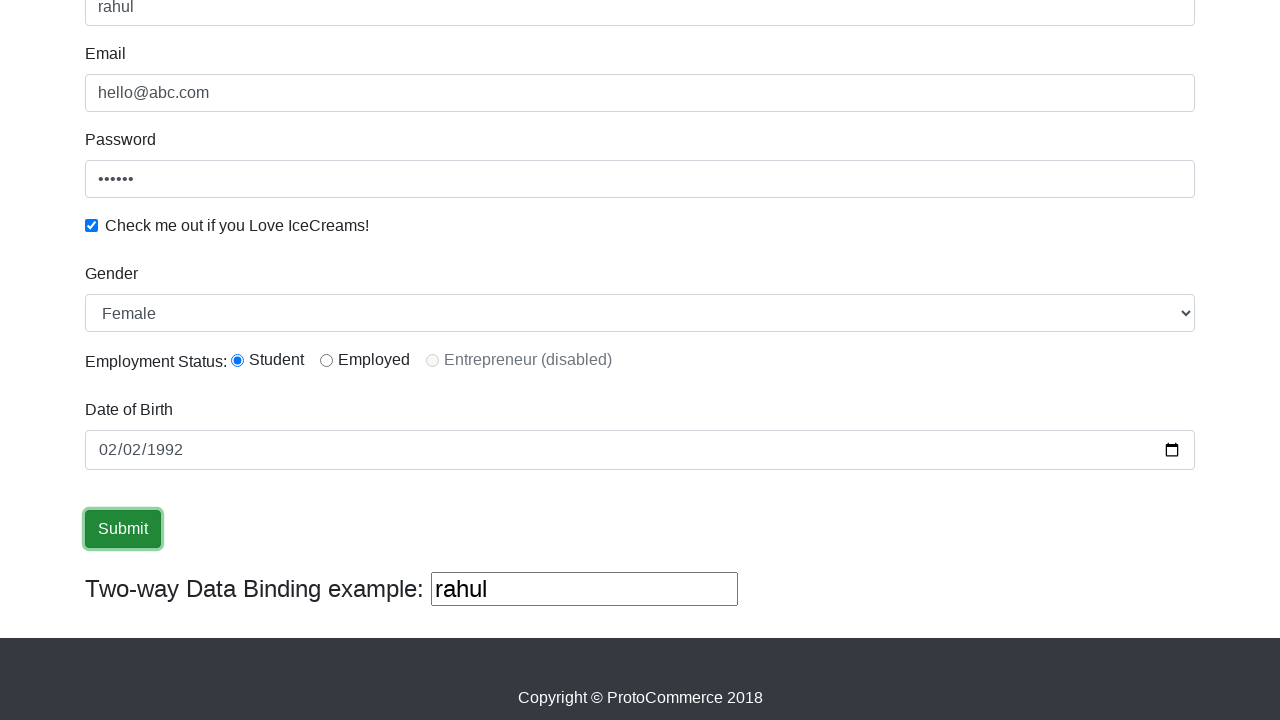